Tests window switching by clicking a button to open a new window, navigating in the new window, then switching back

Starting URL: https://codenboxautomationlab.com/practice/

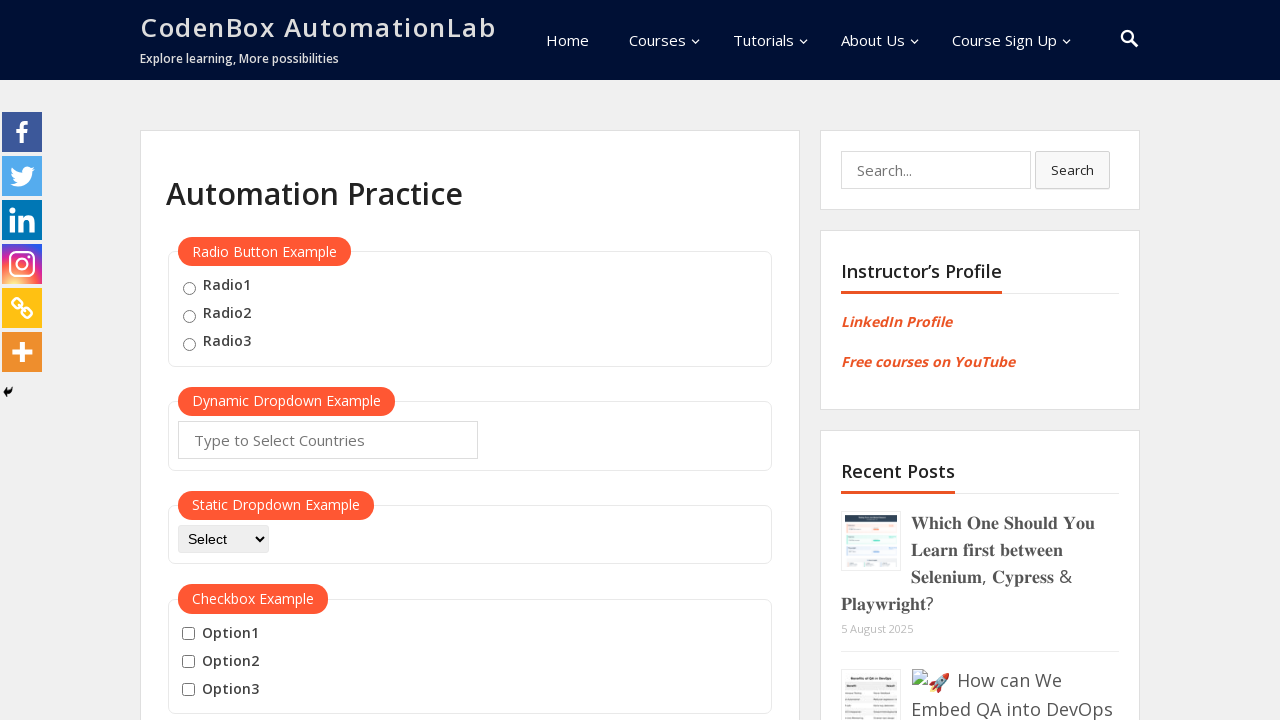

Clicked button to open new window at (237, 360) on #openwindow
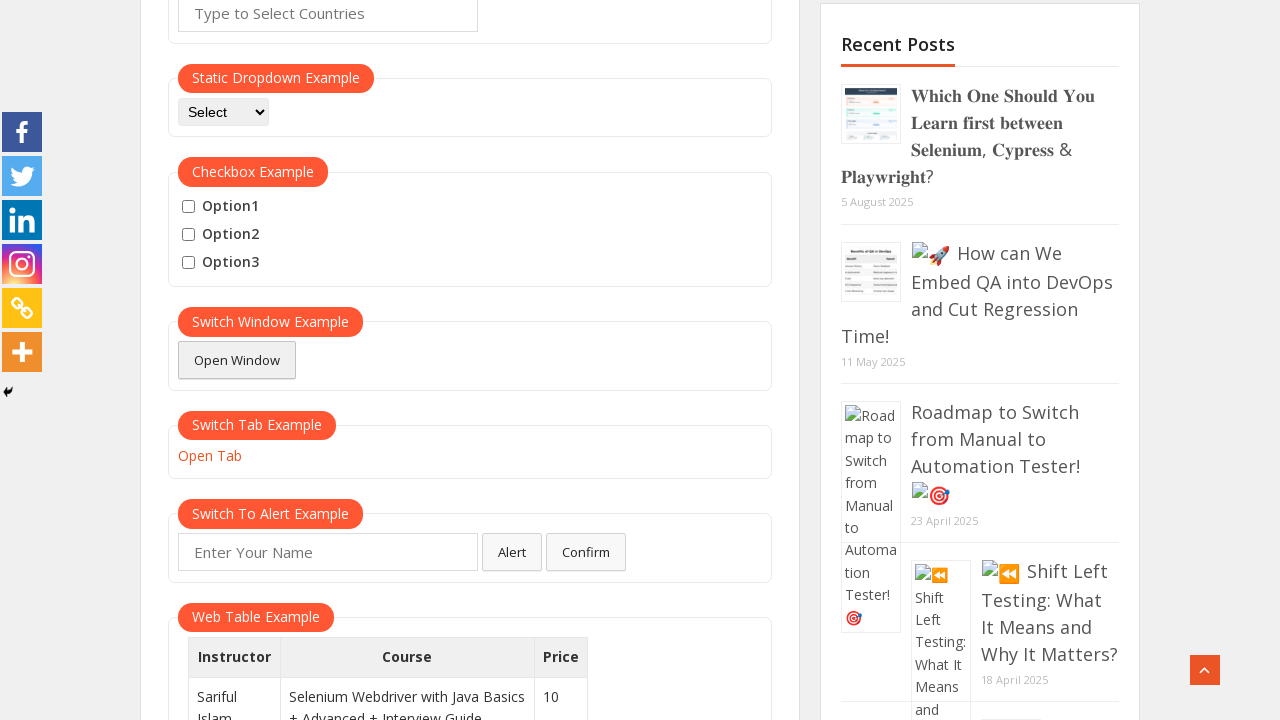

New window opened and page object obtained
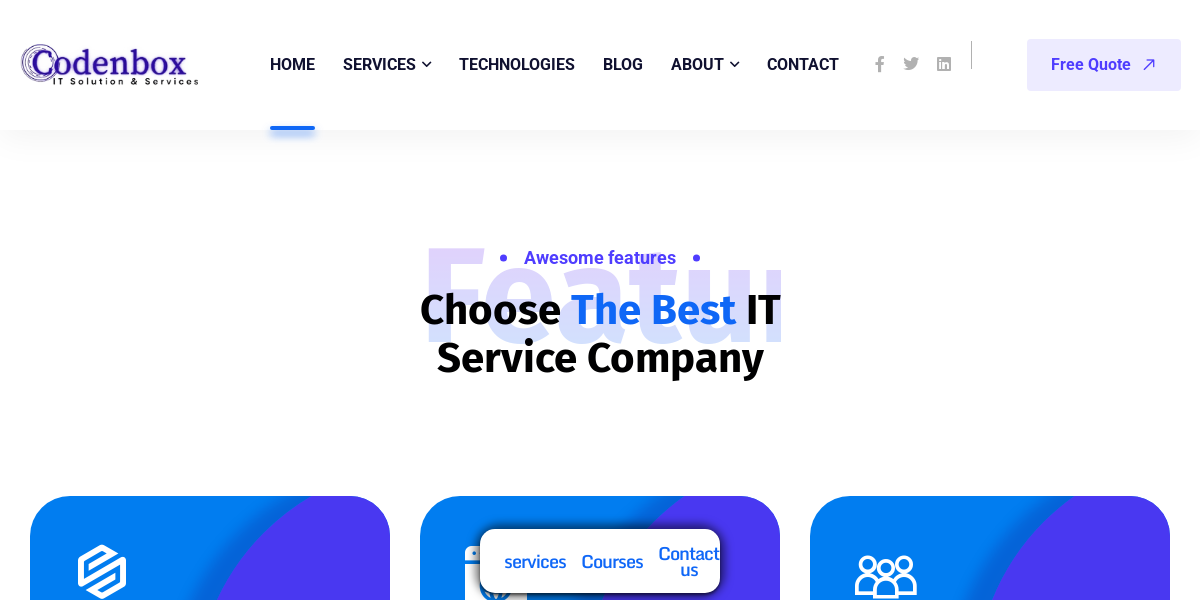

New window fully loaded
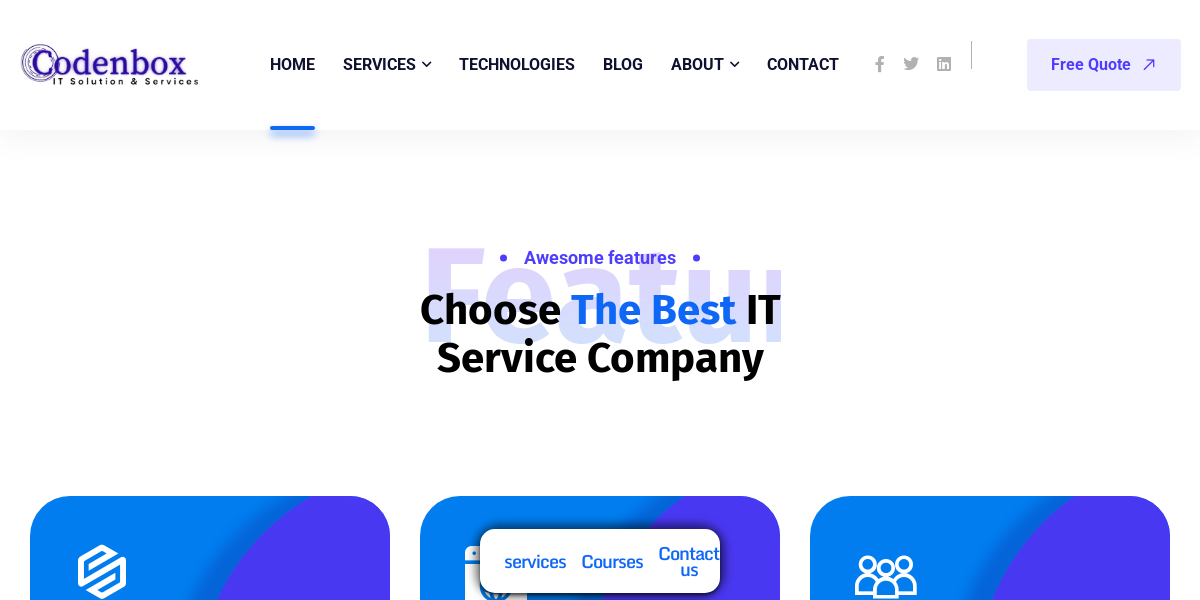

Clicked Contact menu item in new window at (803, 65) on #menu-item-9680
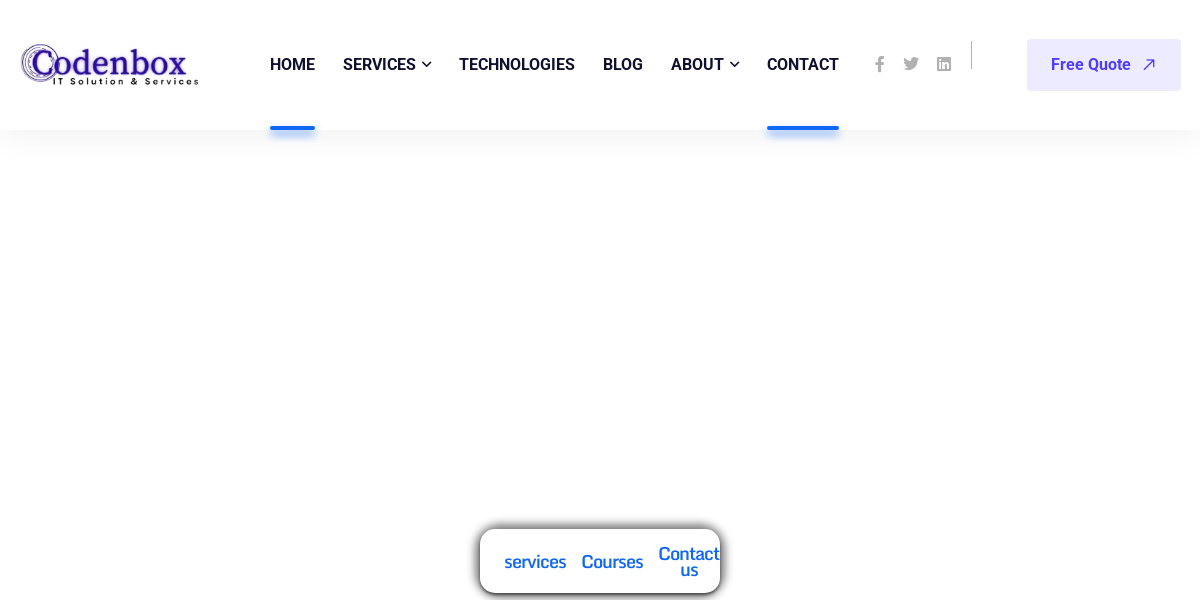

Closed new window and switched back to original window
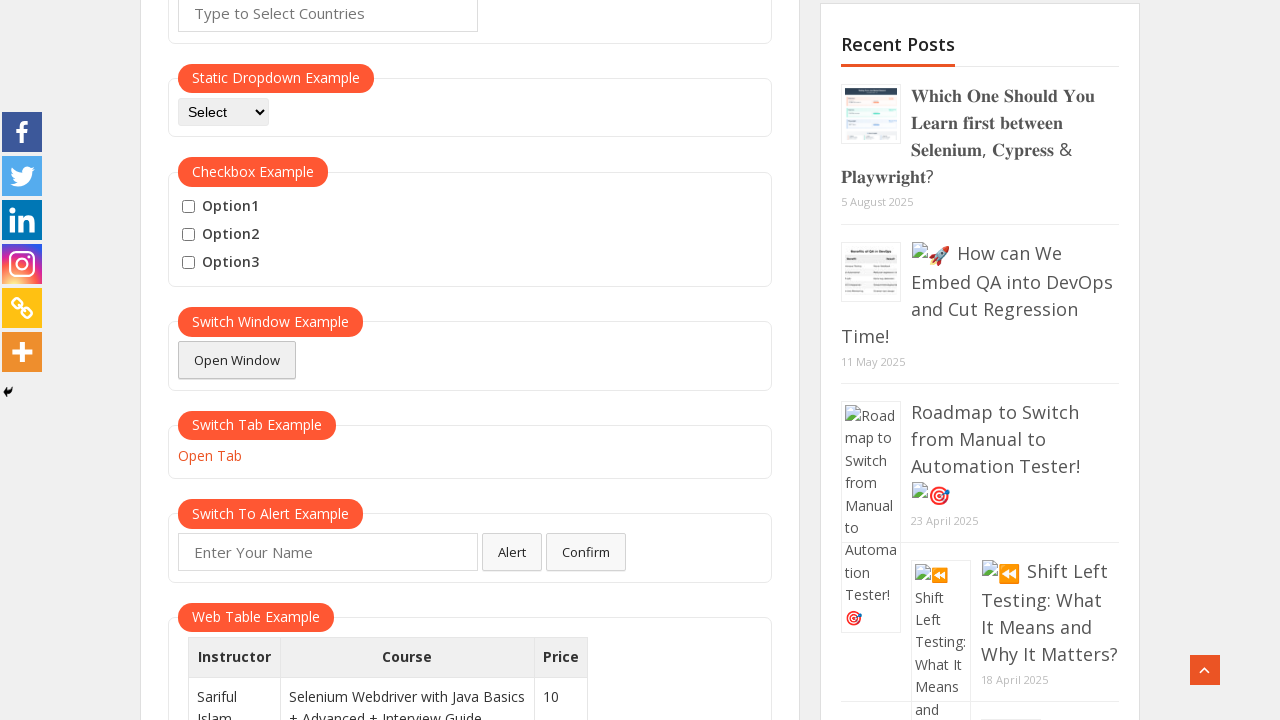

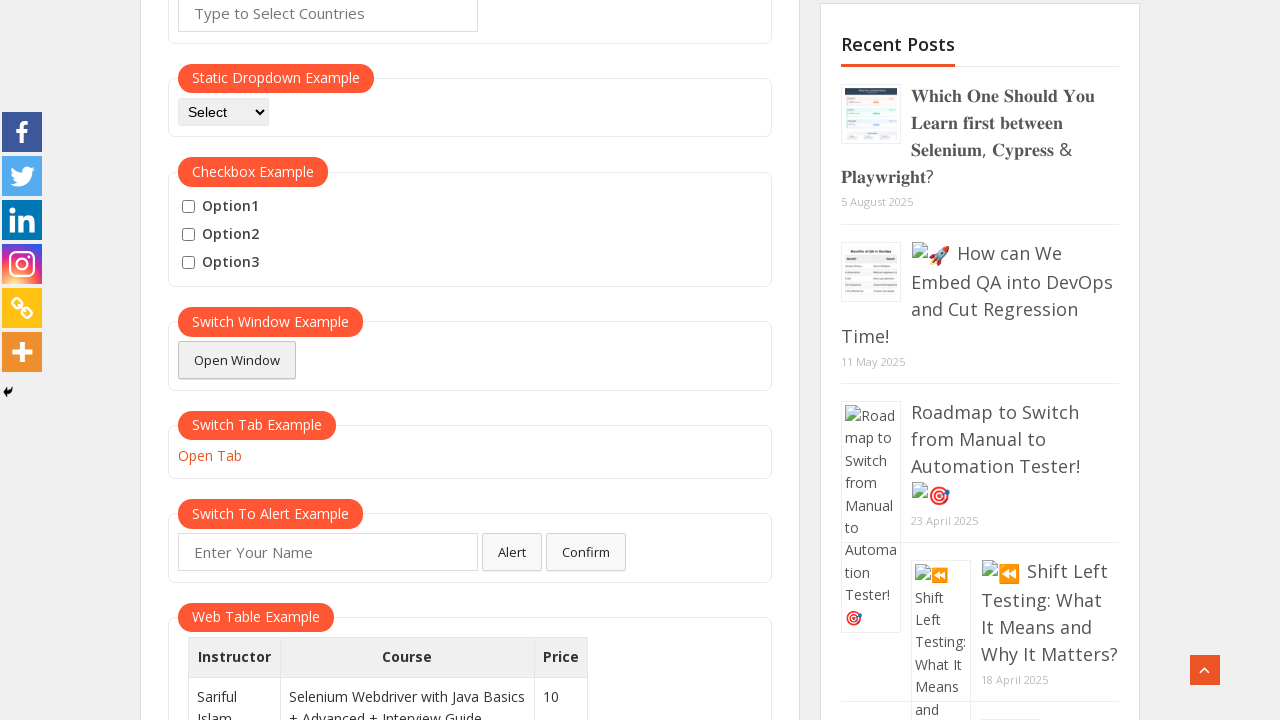